Tests page scrolling functionality by navigating to Selenium's website, clicking on a navbar element, scrolling down the page, and clicking a link at the bottom.

Starting URL: https://www.selenium.dev/

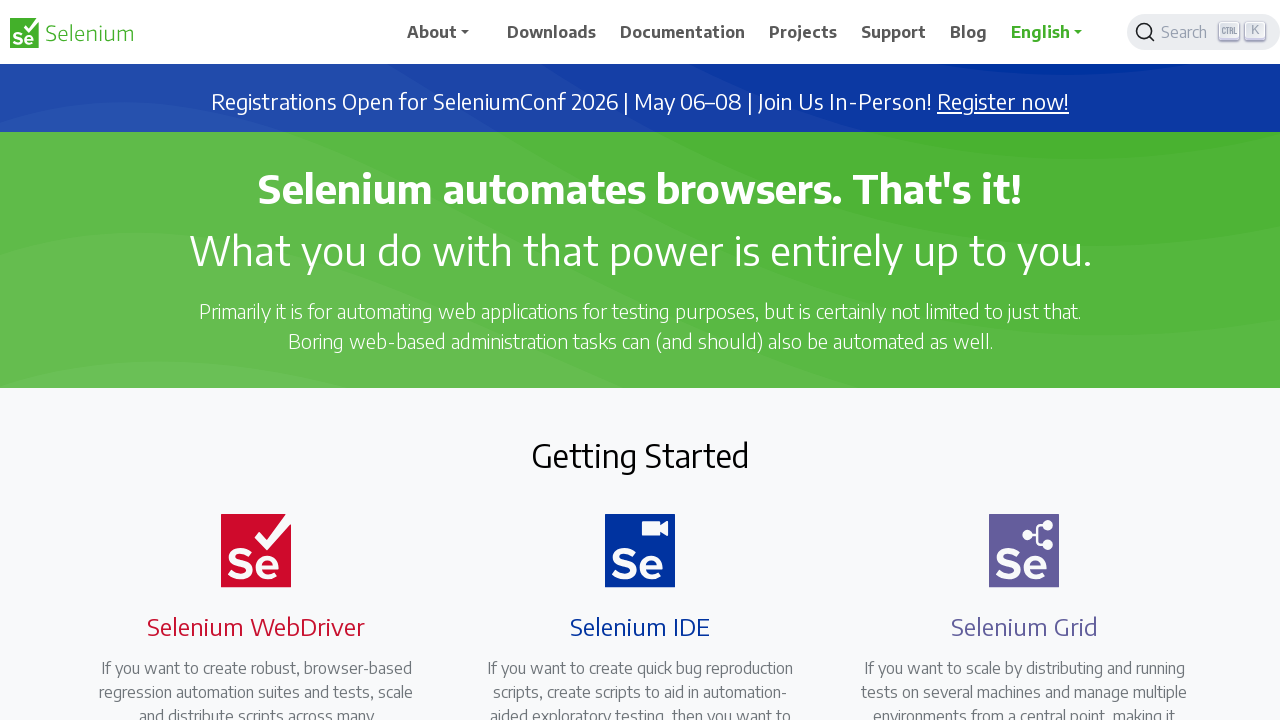

Clicked on Downloads link in navbar at (552, 32) on xpath=//*[@id='main_navbar']/ul/li[2]/a/span
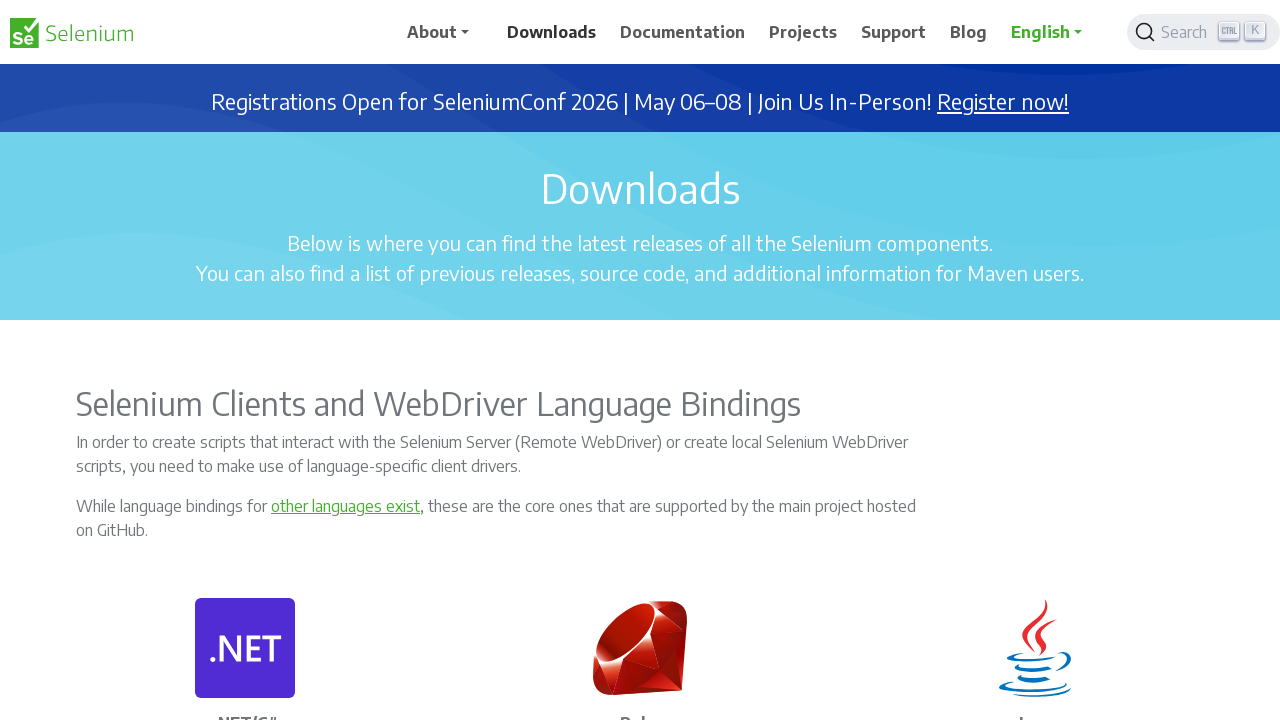

Scrolled down the page by 3500 pixels
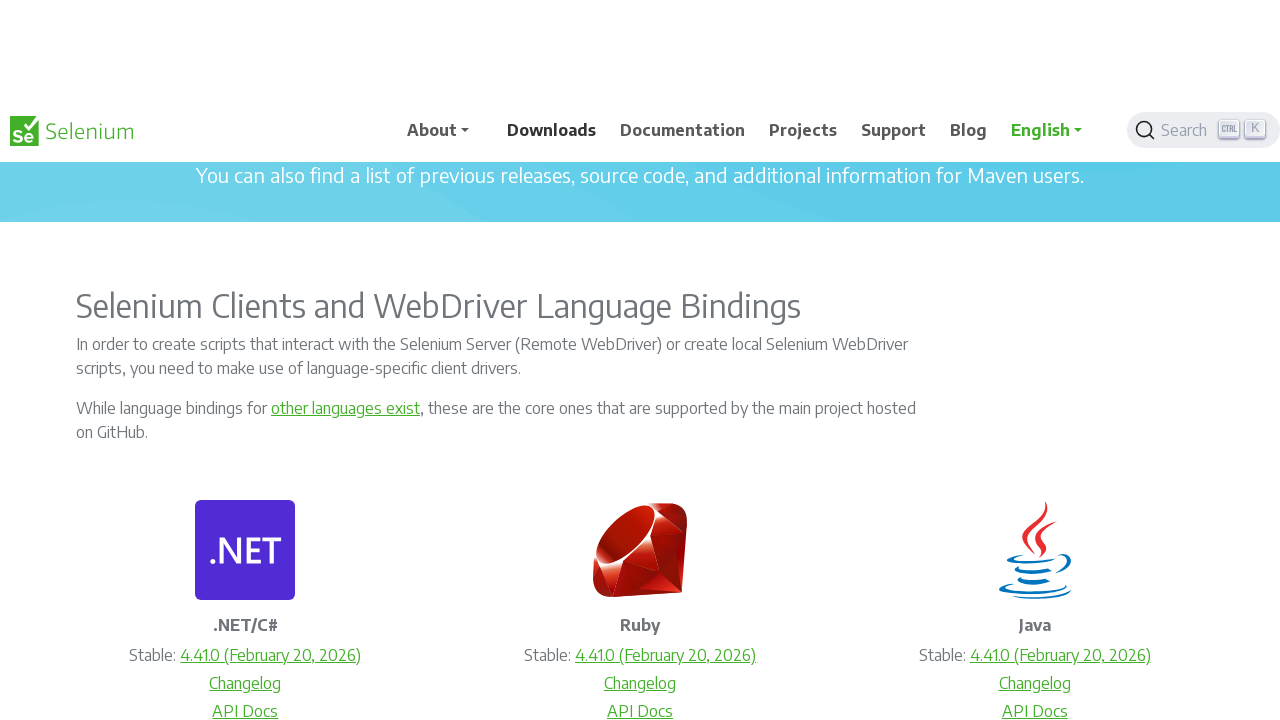

Clicked on link at the bottom of the page at (412, 141) on xpath=/html/body/div/main/div[9]/div/div/p[1]/a
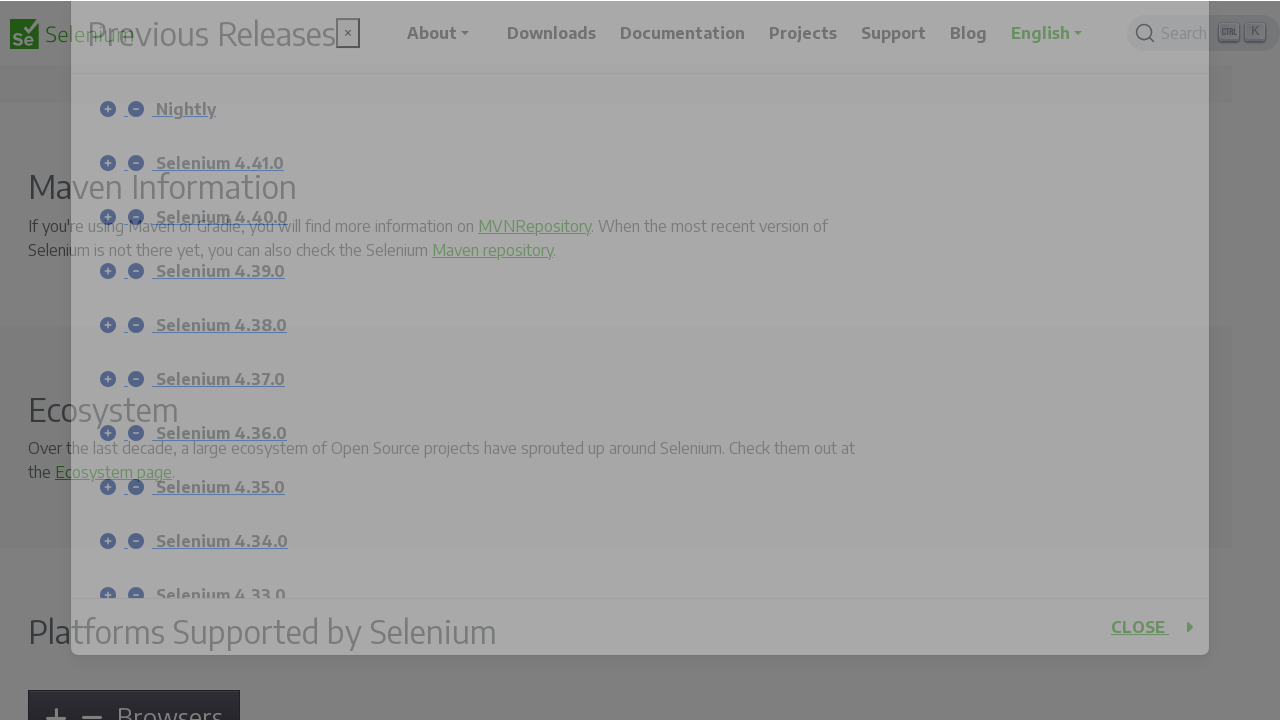

Page navigation completed and loaded
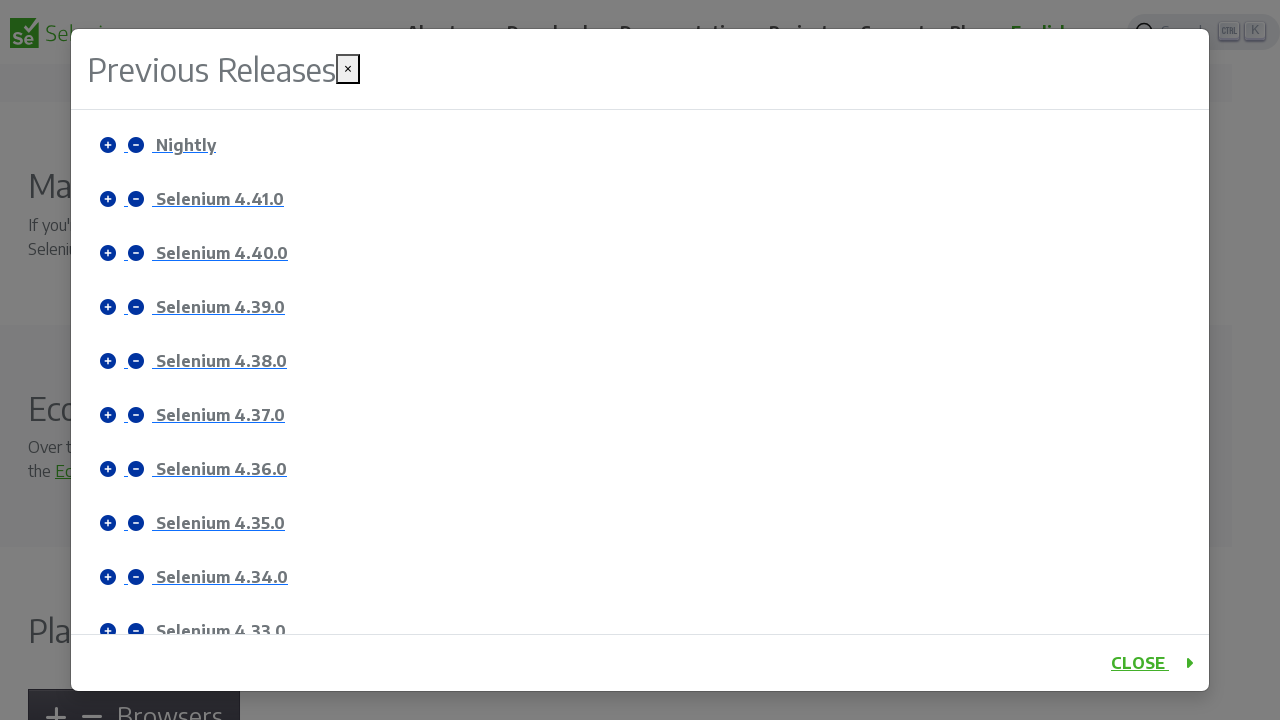

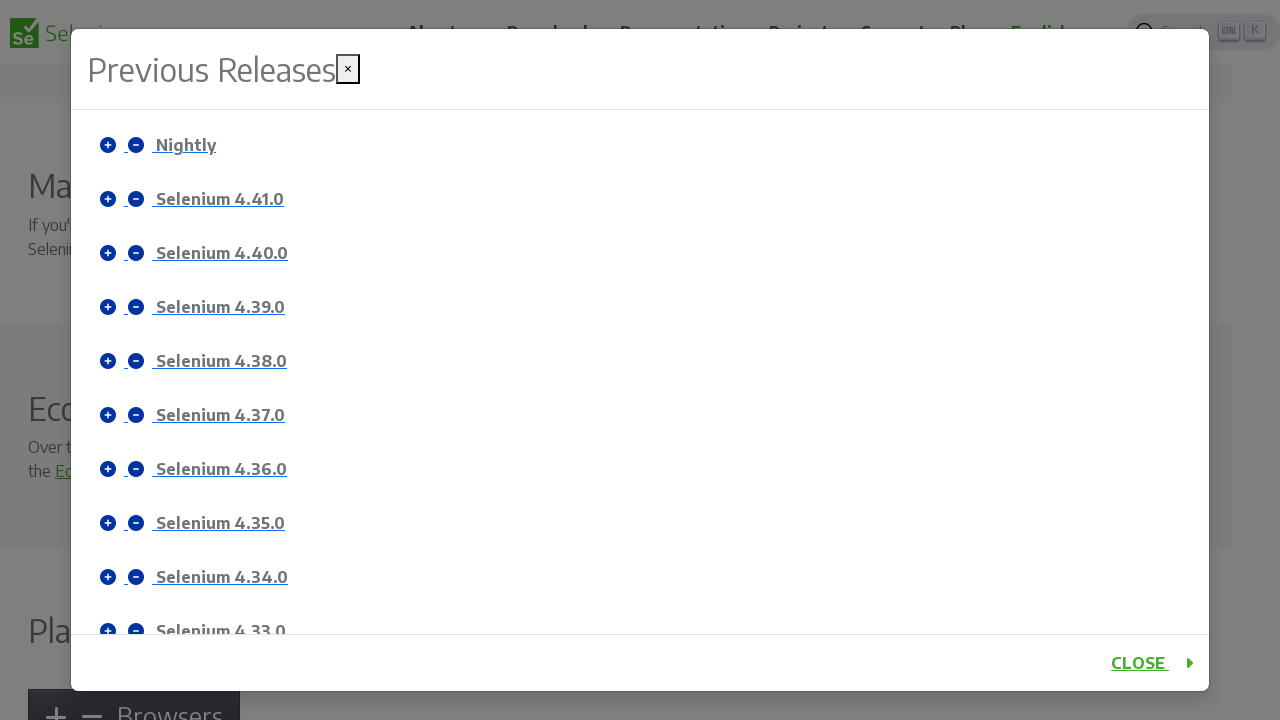